Verifies the Selenium website URL and navigates to the Downloads page to verify its URL

Starting URL: https://www.selenium.dev/

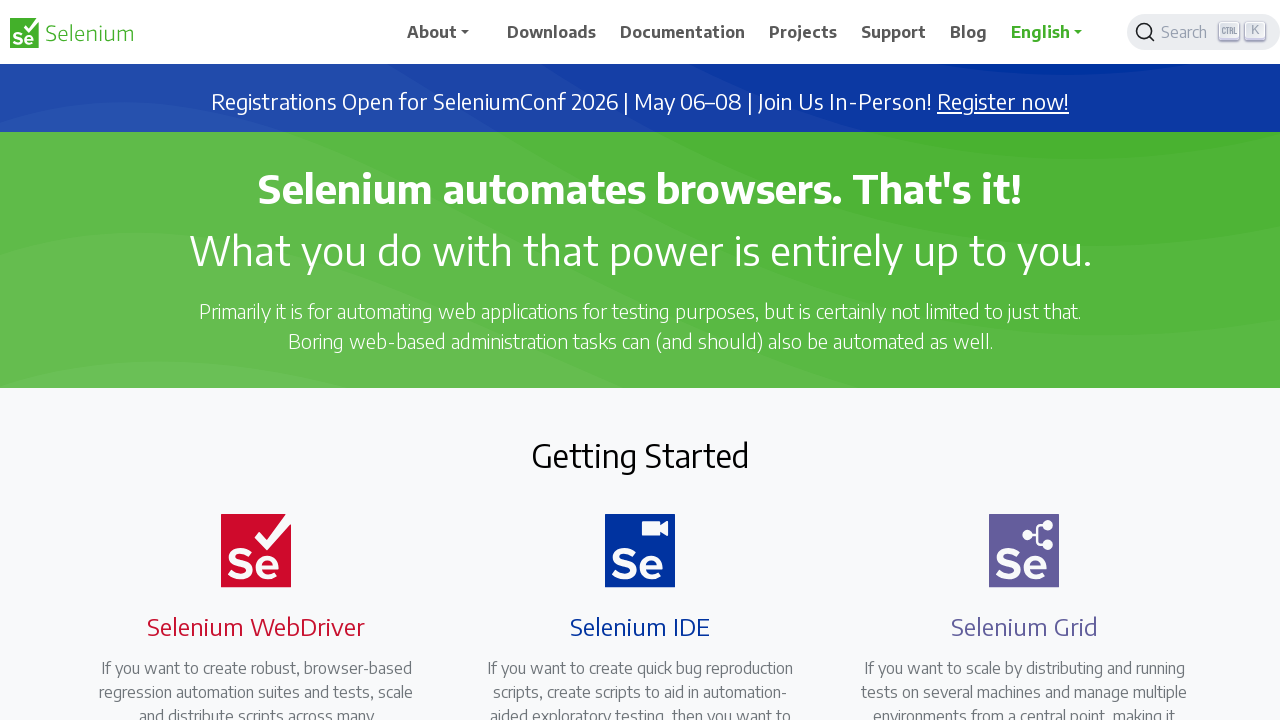

Verified Selenium website URL is https://www.selenium.dev/
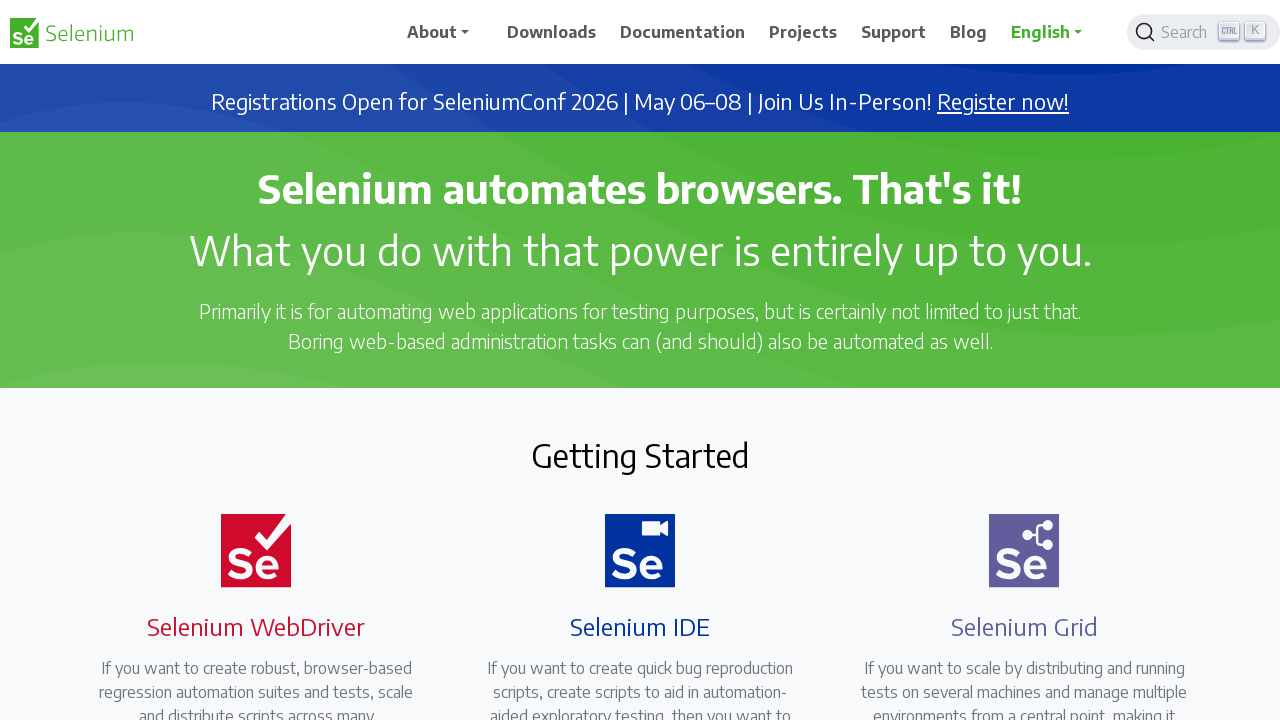

Clicked on Downloads link at (552, 32) on xpath=//span[contains(.,'Downloads')]
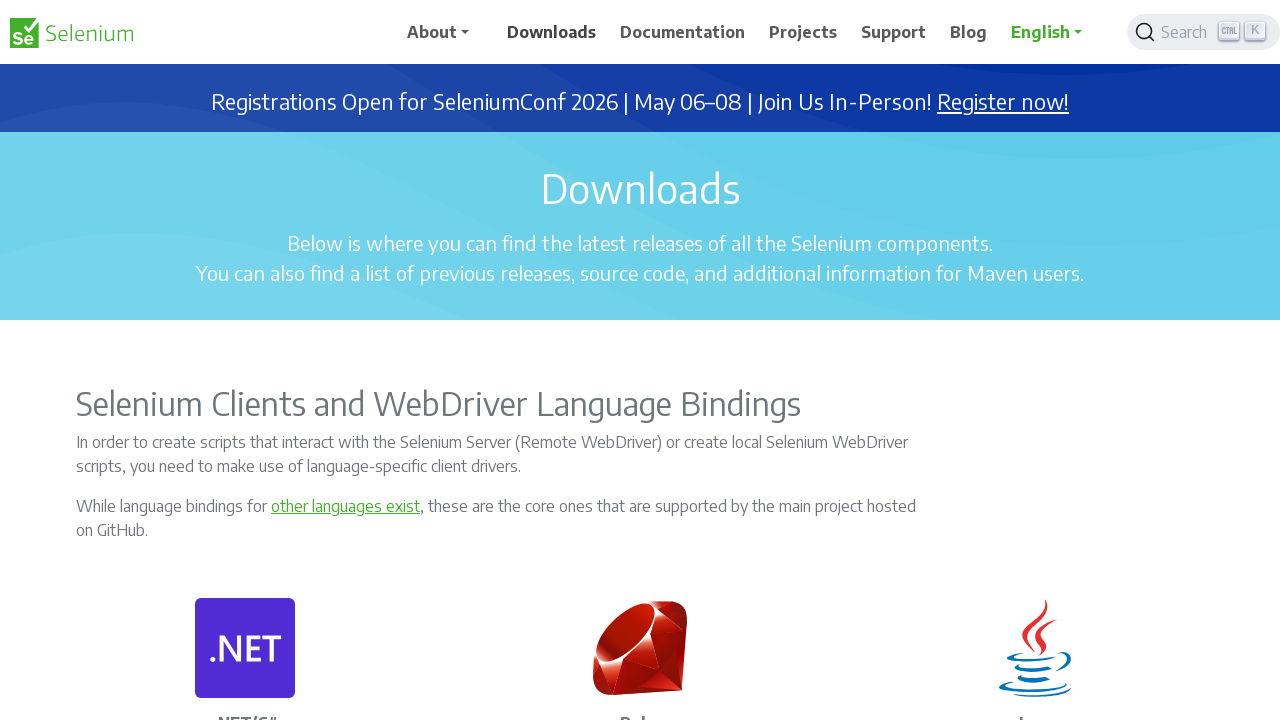

Verified Downloads page URL contains 'downloads/' path
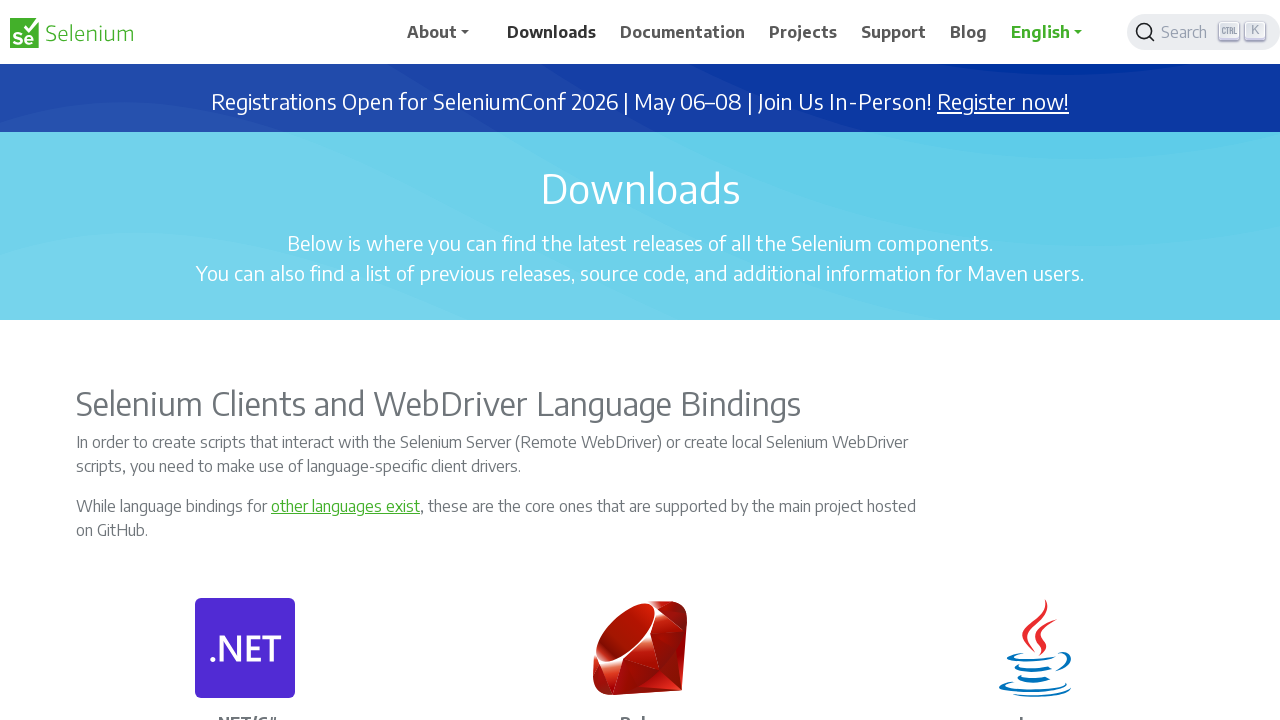

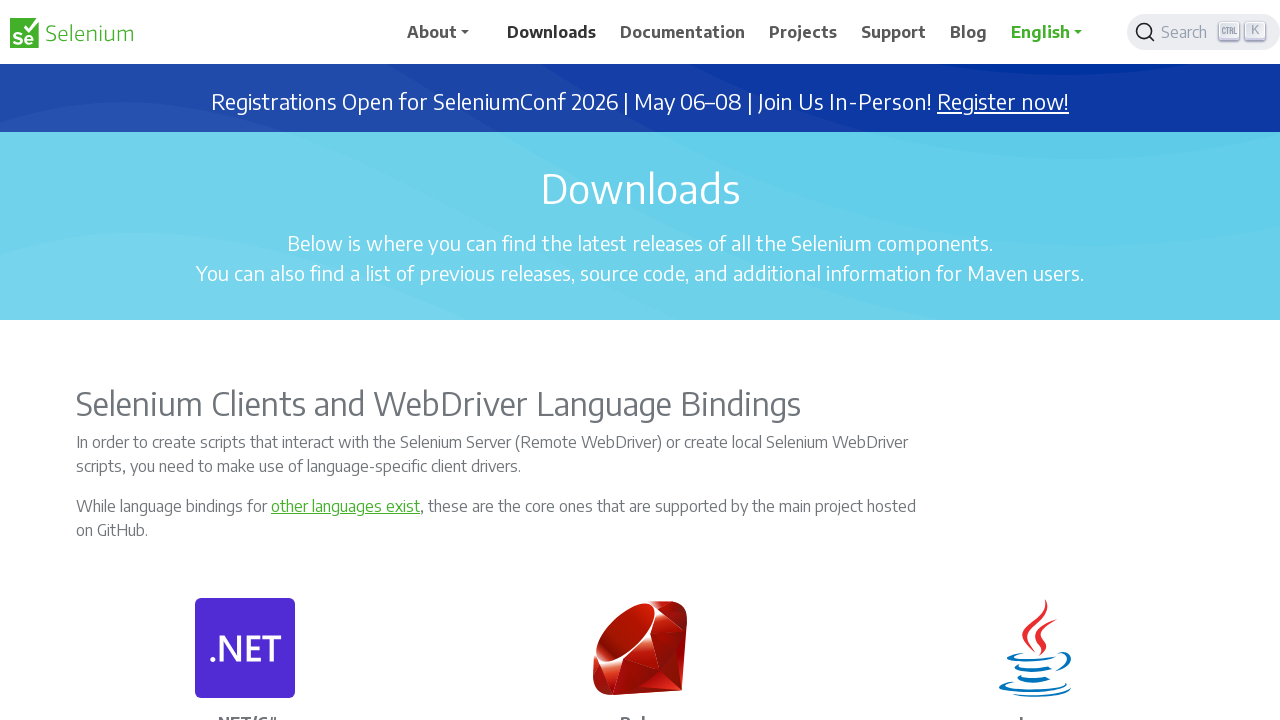